Navigates to an e-commerce site, finds a specific product (Cucumber), increments its quantity, and adds it to cart

Starting URL: https://rahulshettyacademy.com/seleniumPractise/#/

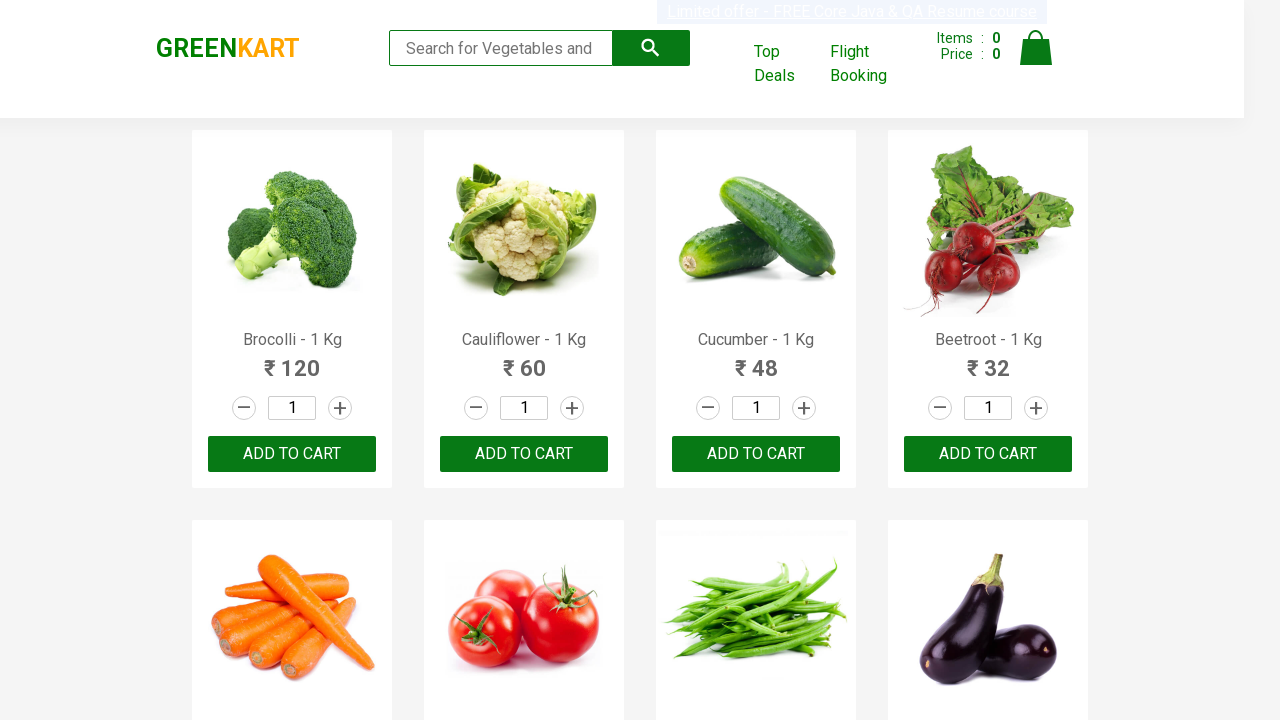

Waited for products to load on e-commerce site
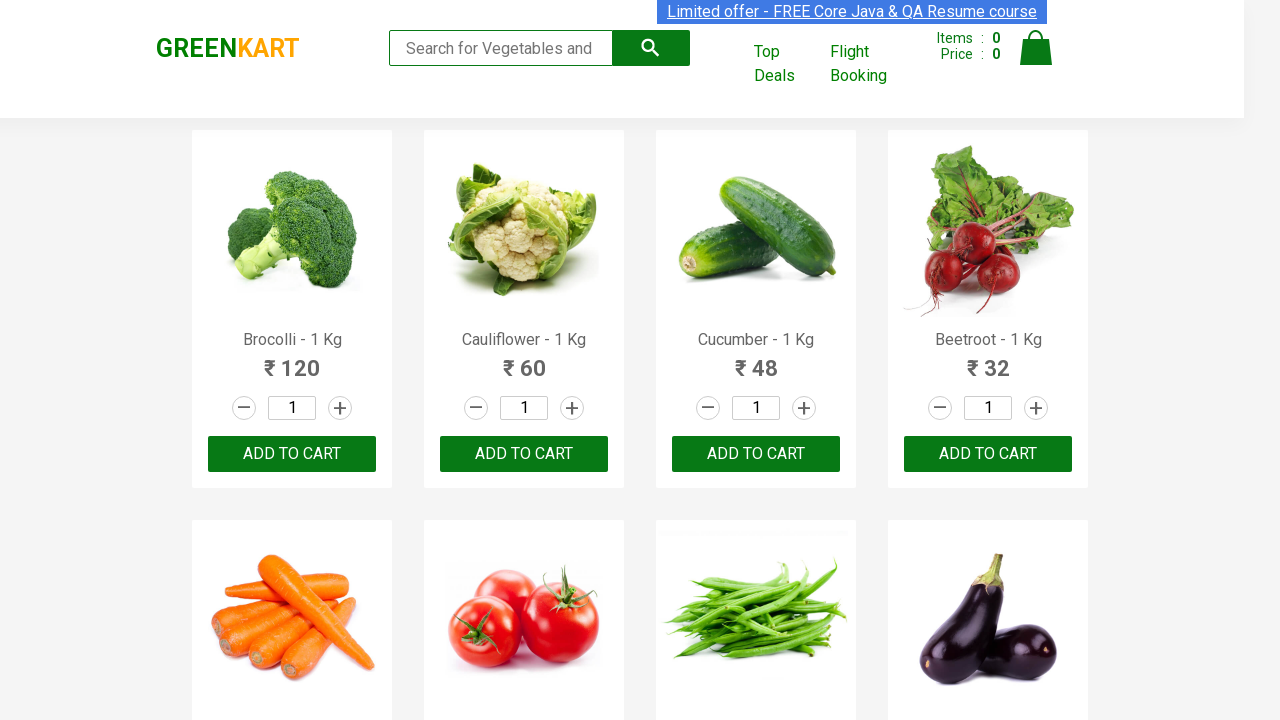

Retrieved all product elements from the page
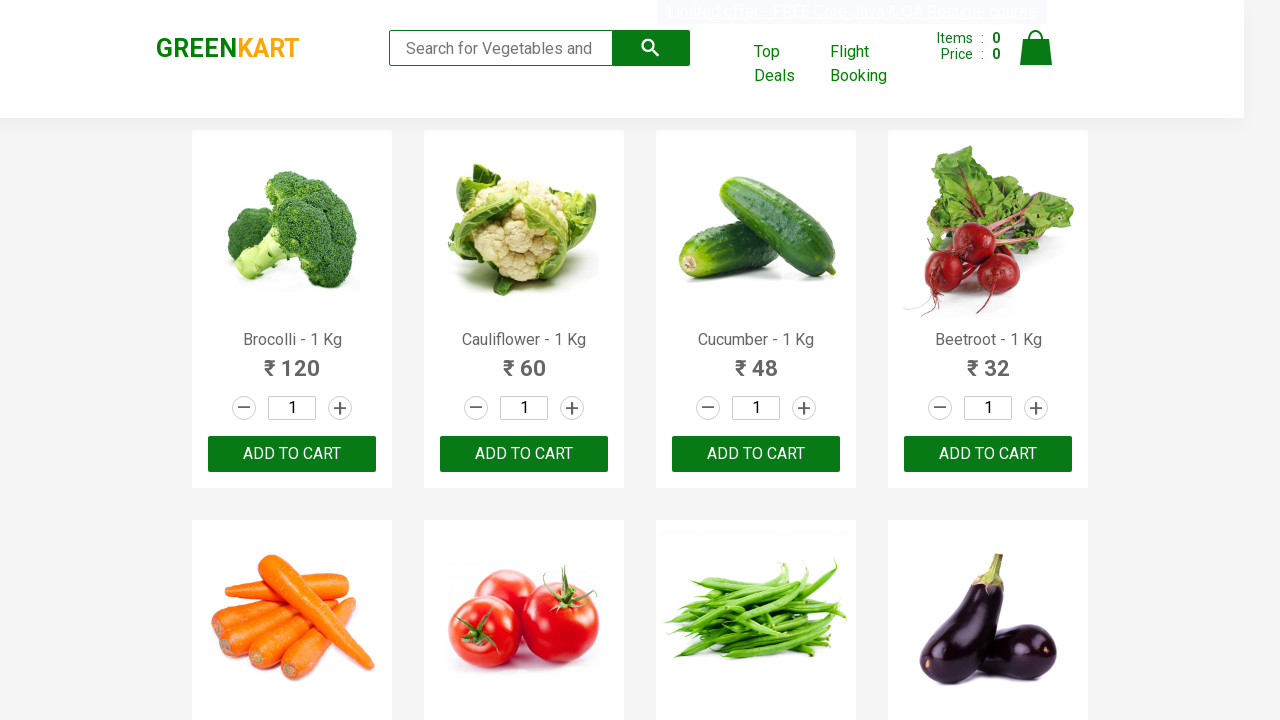

Checked product 1 text content
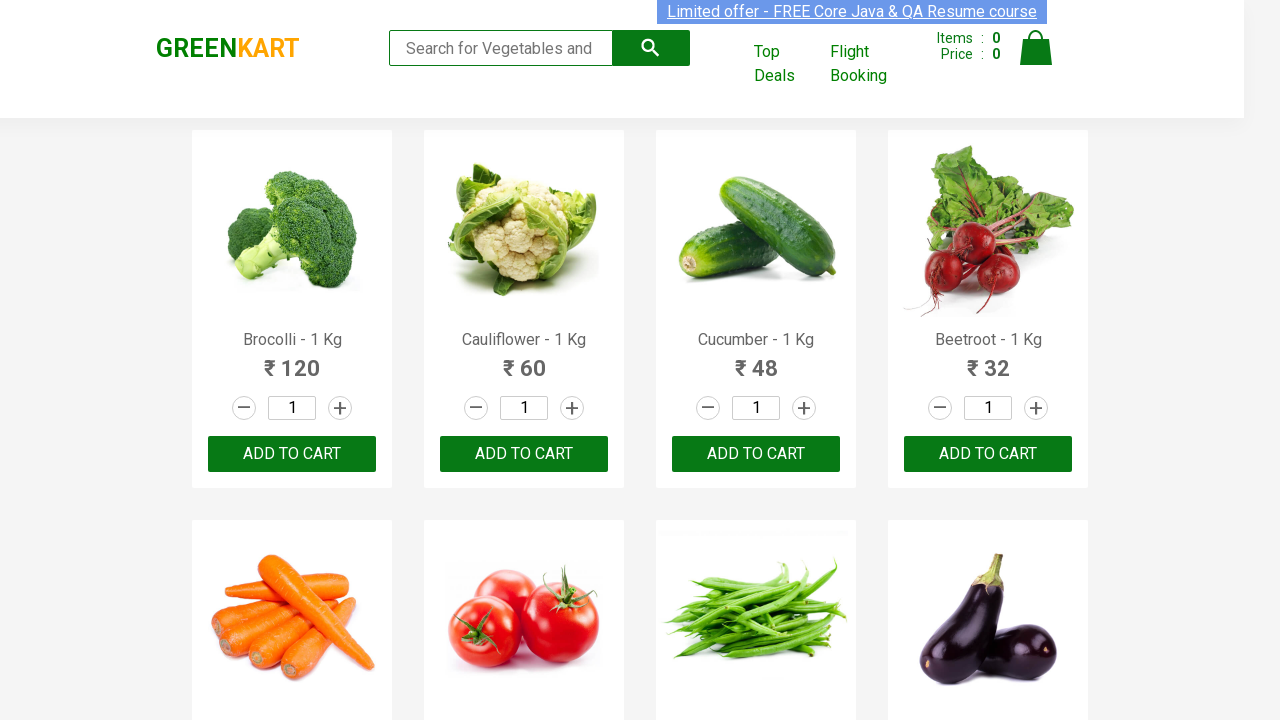

Checked product 2 text content
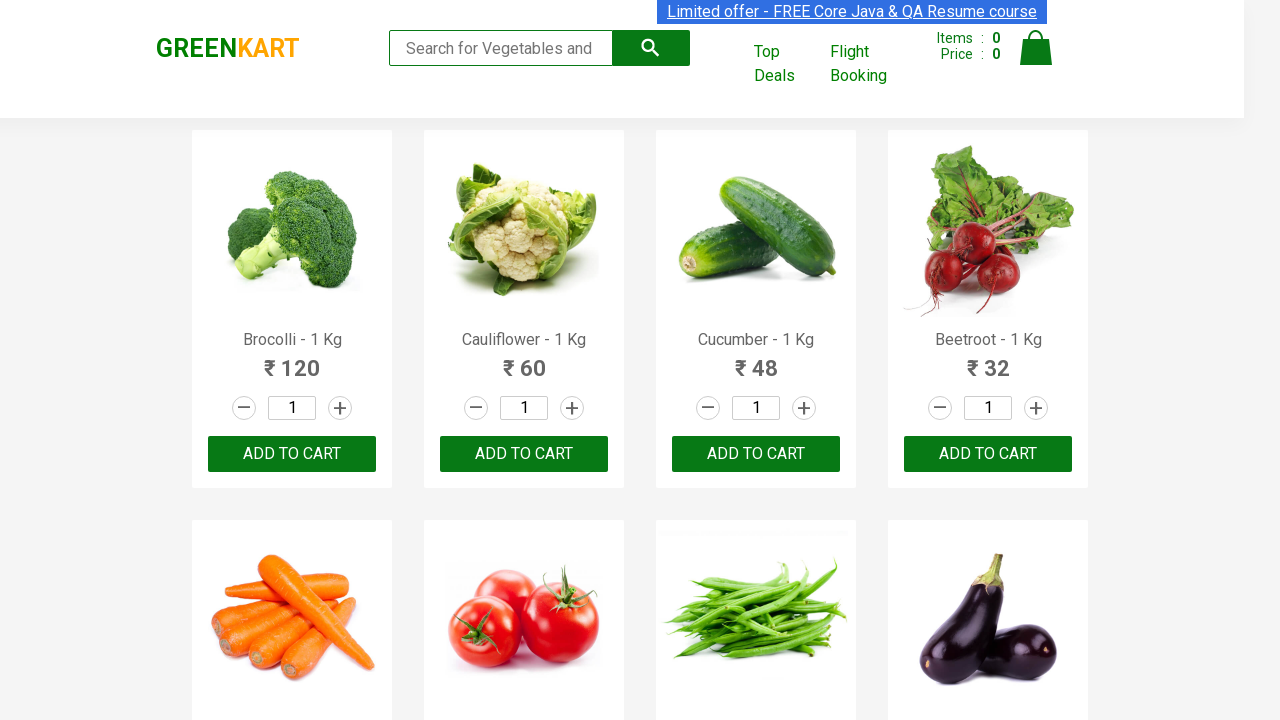

Checked product 3 text content
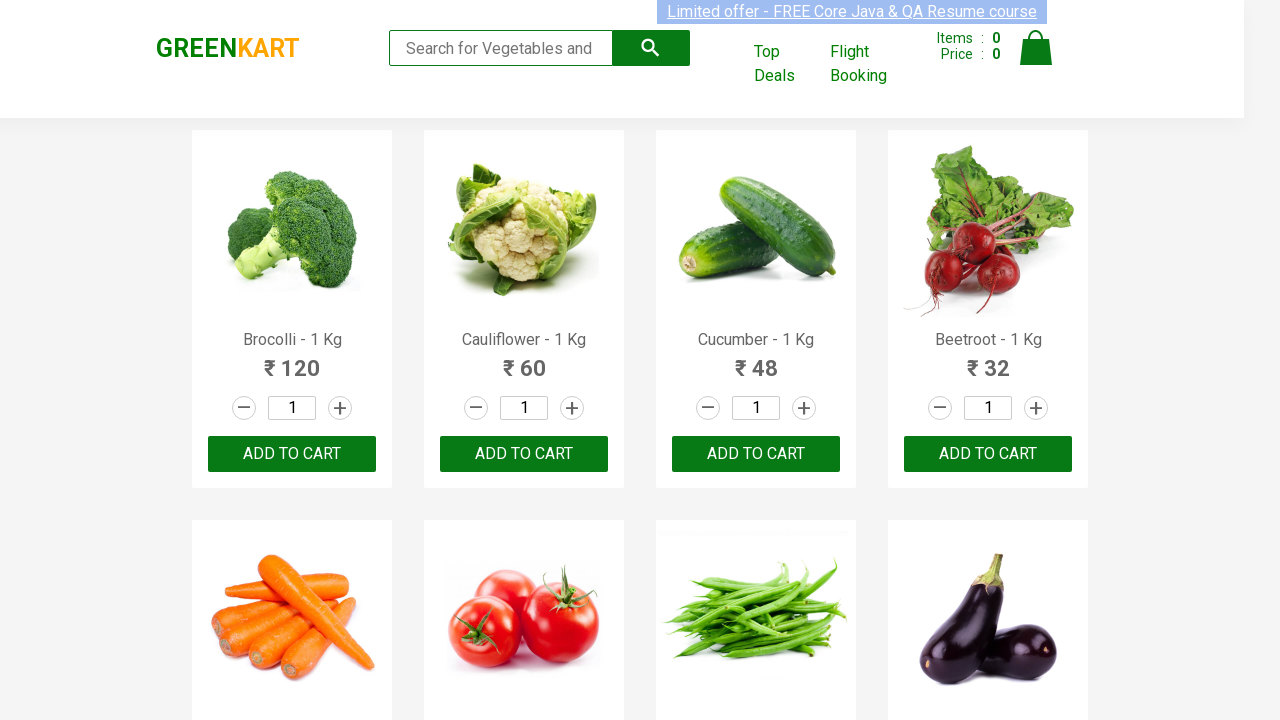

Clicked increment button to increase Cucumber quantity at (804, 408) on .increment >> nth=2
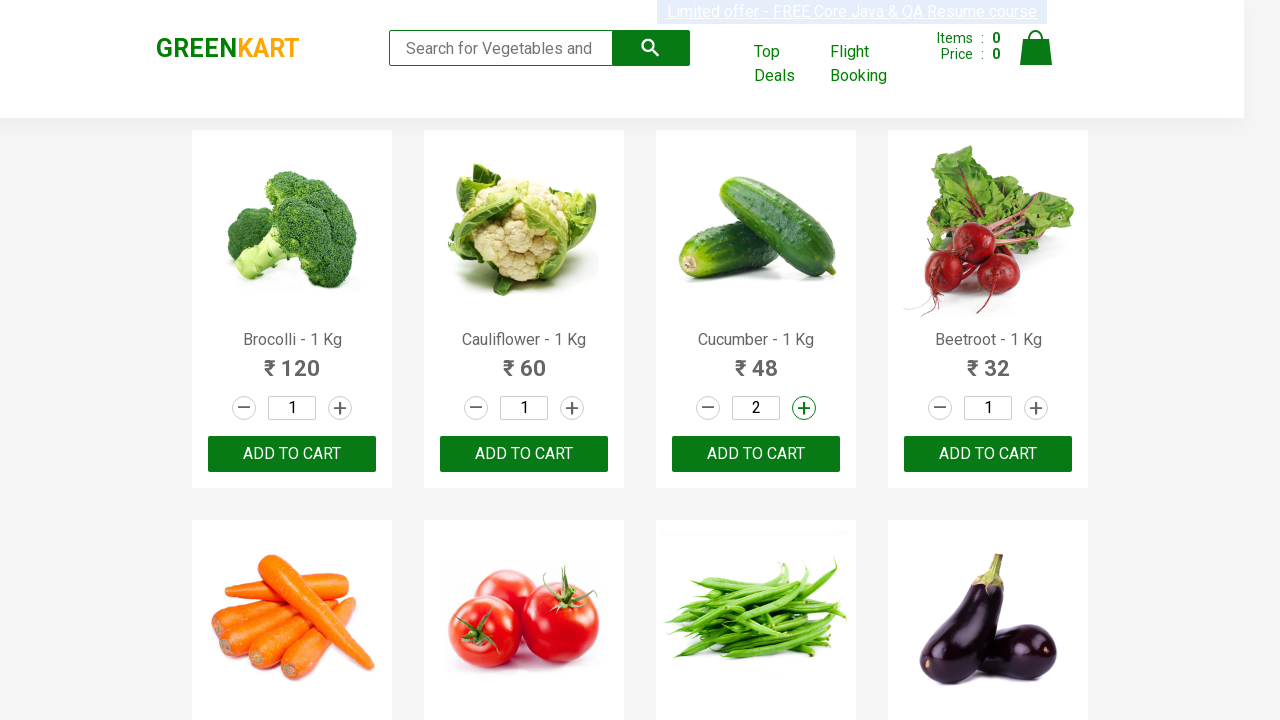

Clicked ADD TO CART button for Cucumber product at (756, 454) on button:has-text('ADD TO CART') >> nth=2
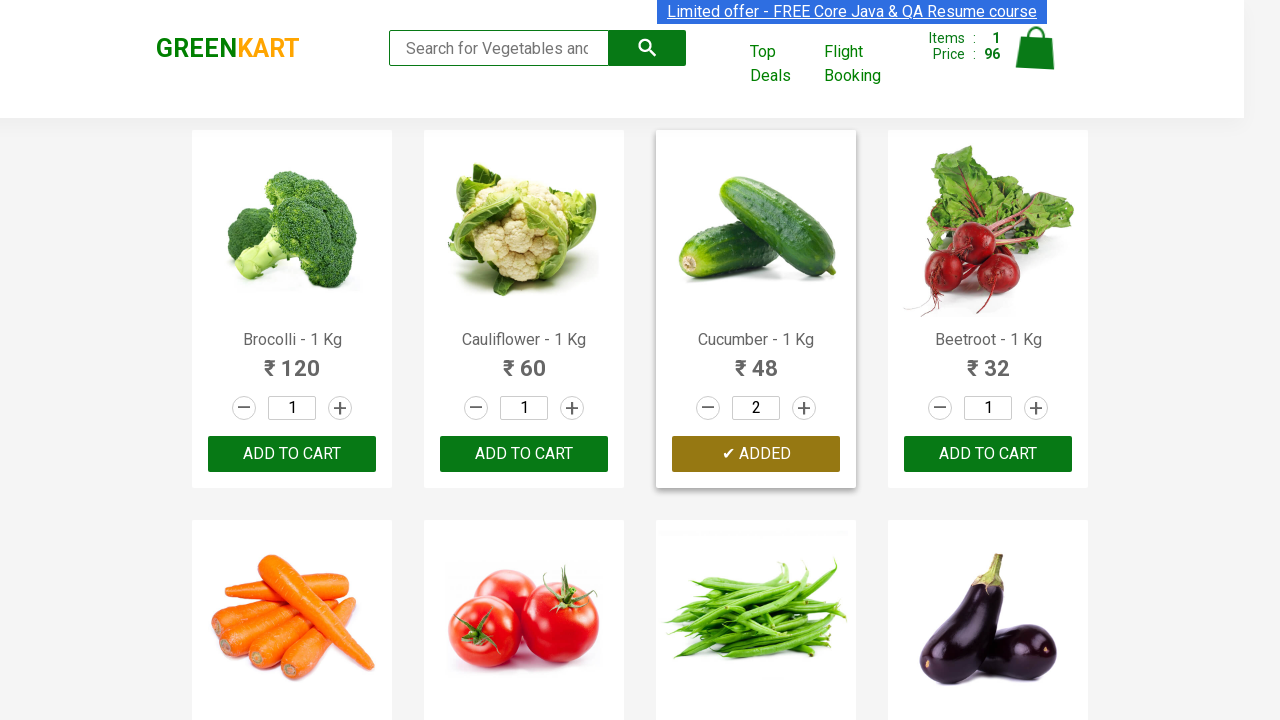

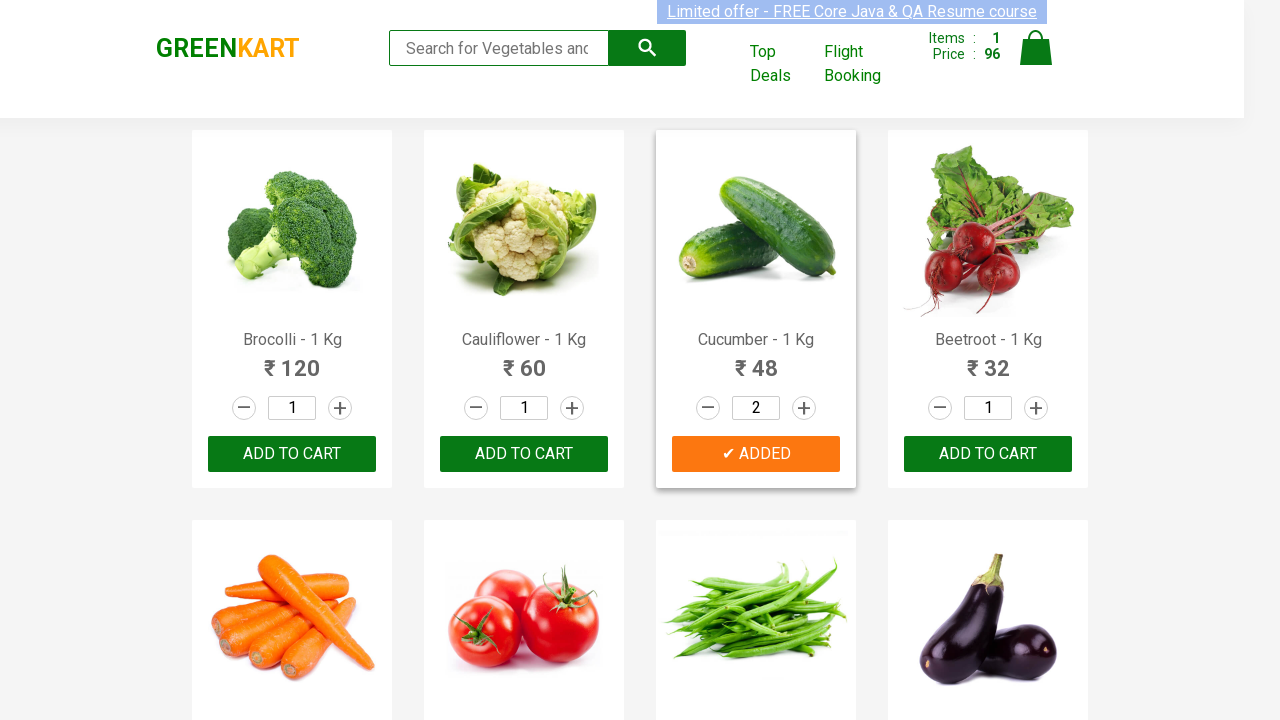